Tests dropdown interaction by selecting an option from a static dropdown menu

Starting URL: https://the-internet.herokuapp.com/dropdown

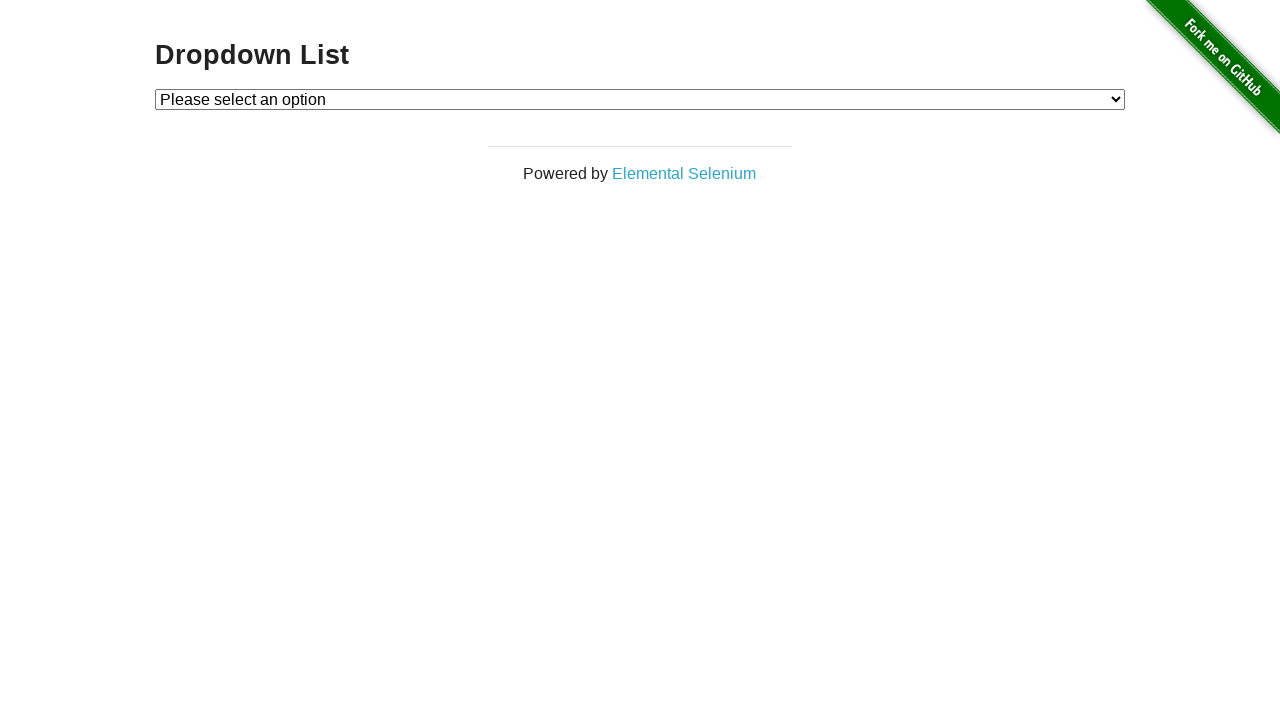

Located dropdown element with id 'dropdown'
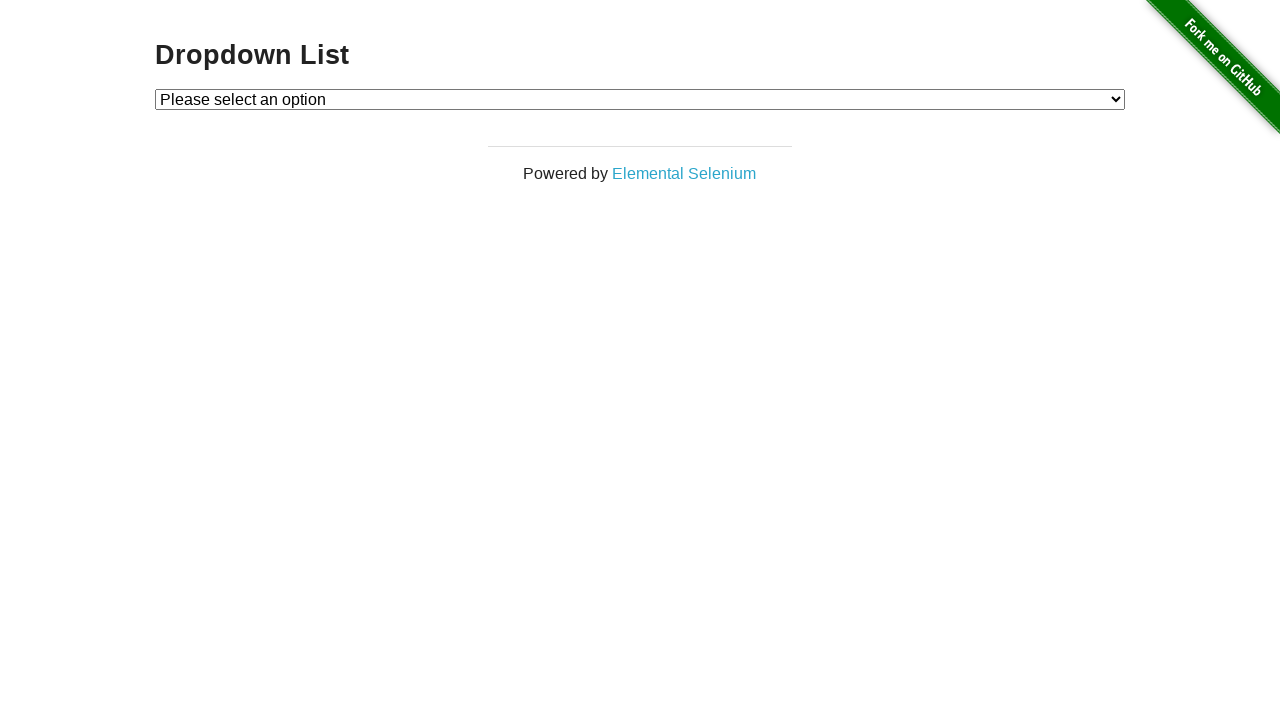

Selected option with value '1' from dropdown menu on select#dropdown
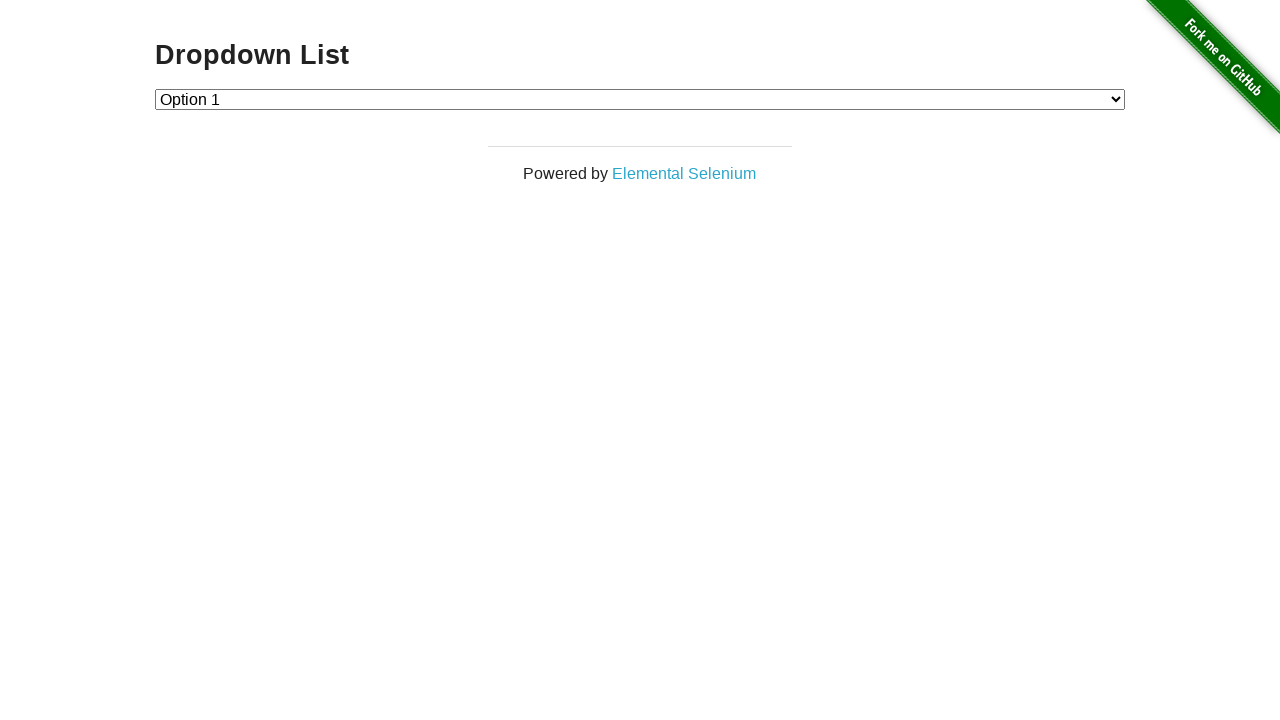

Retrieved all option elements from dropdown
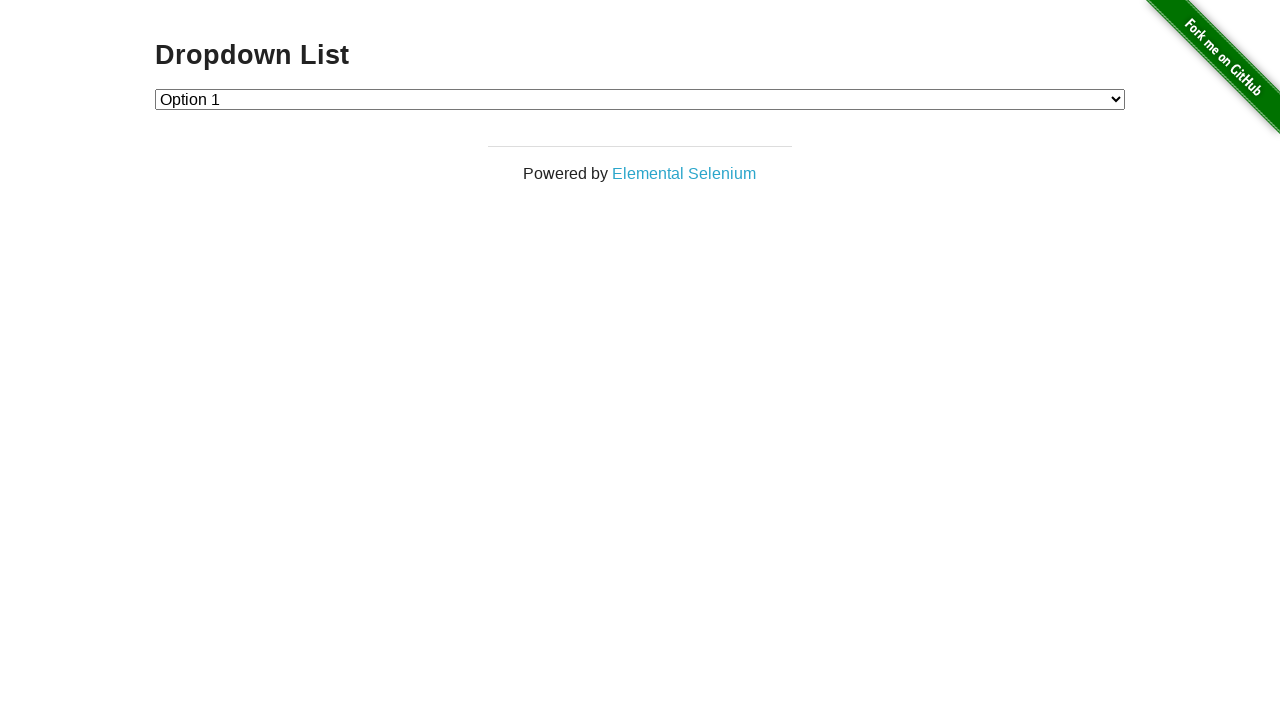

Verified that dropdown contains at least one option
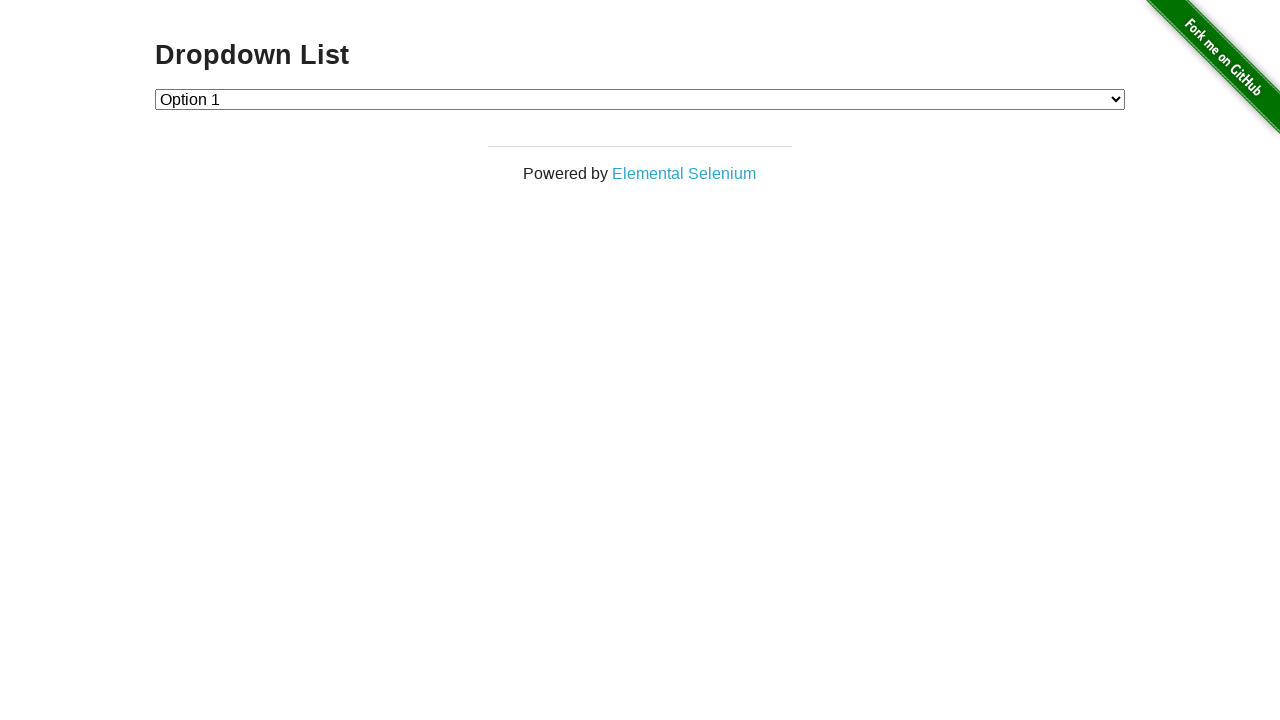

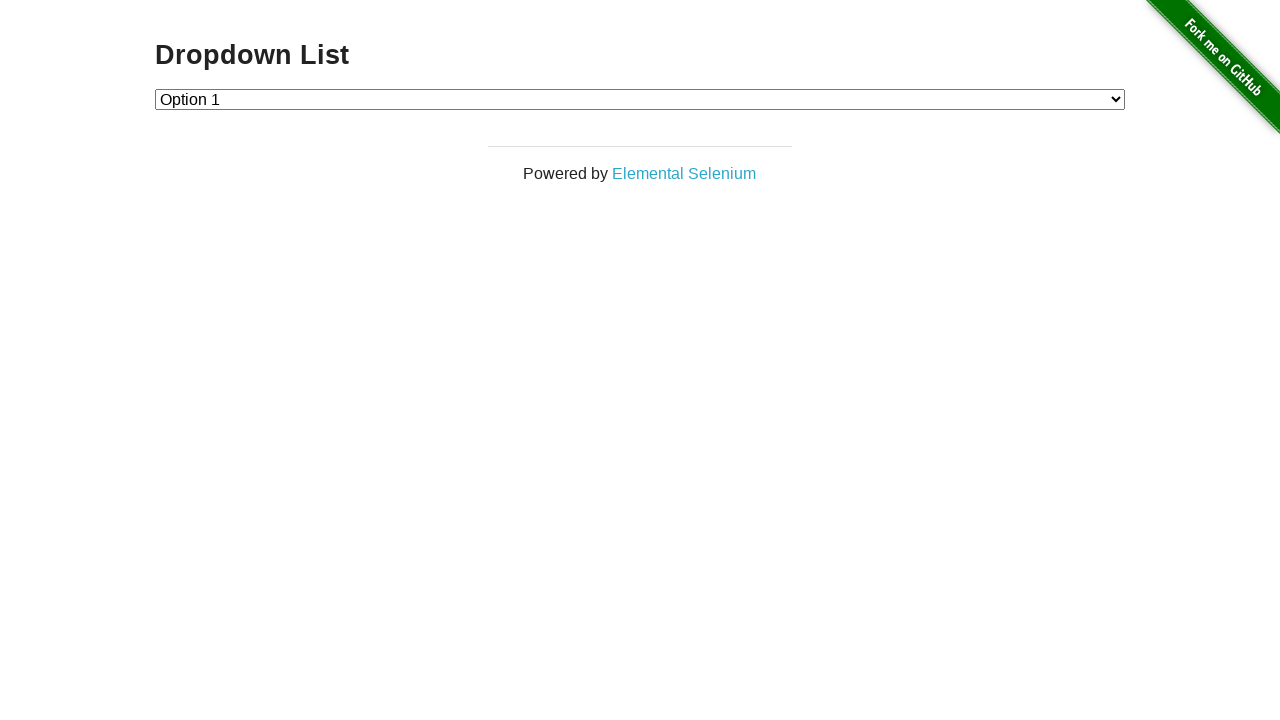